Tests the Gallery menu by clicking on it and verifying that the gallery page content loads correctly

Starting URL: https://creaphoto.su/

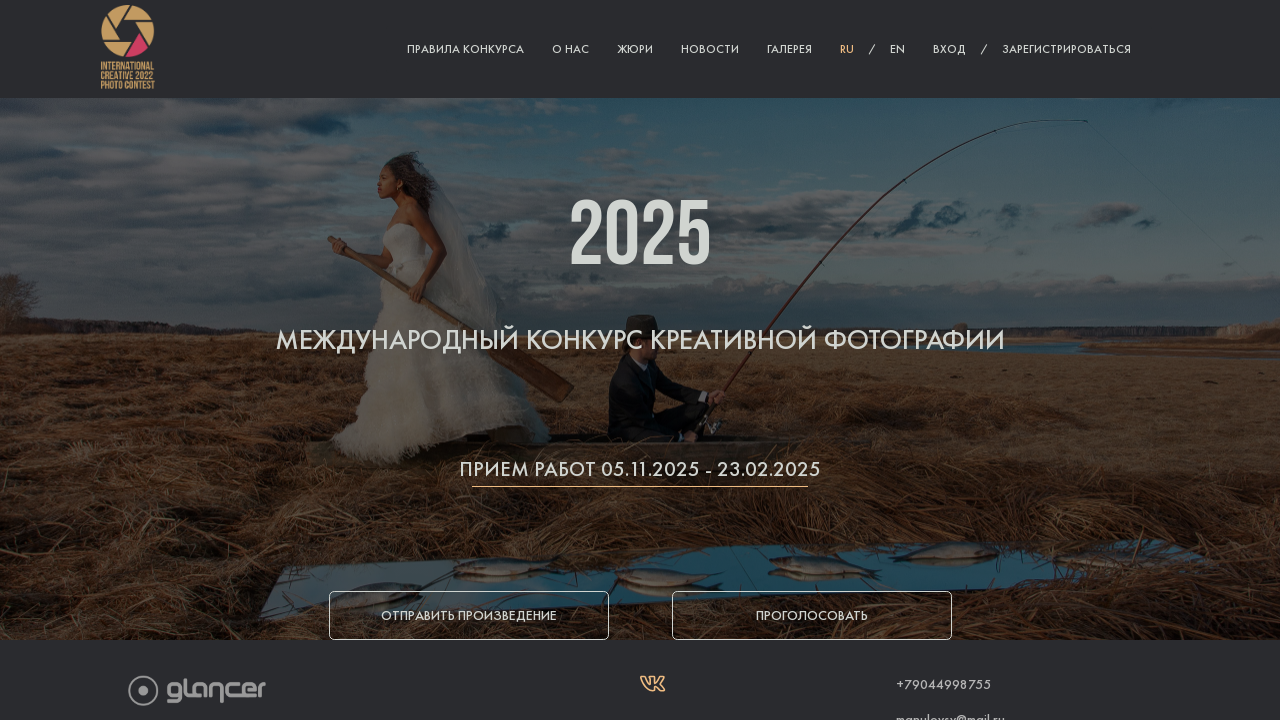

Clicked on Gallery (Галерея) menu item at (790, 49) on xpath=//span[@class='p-menuitem-text' and text()='Галерея']
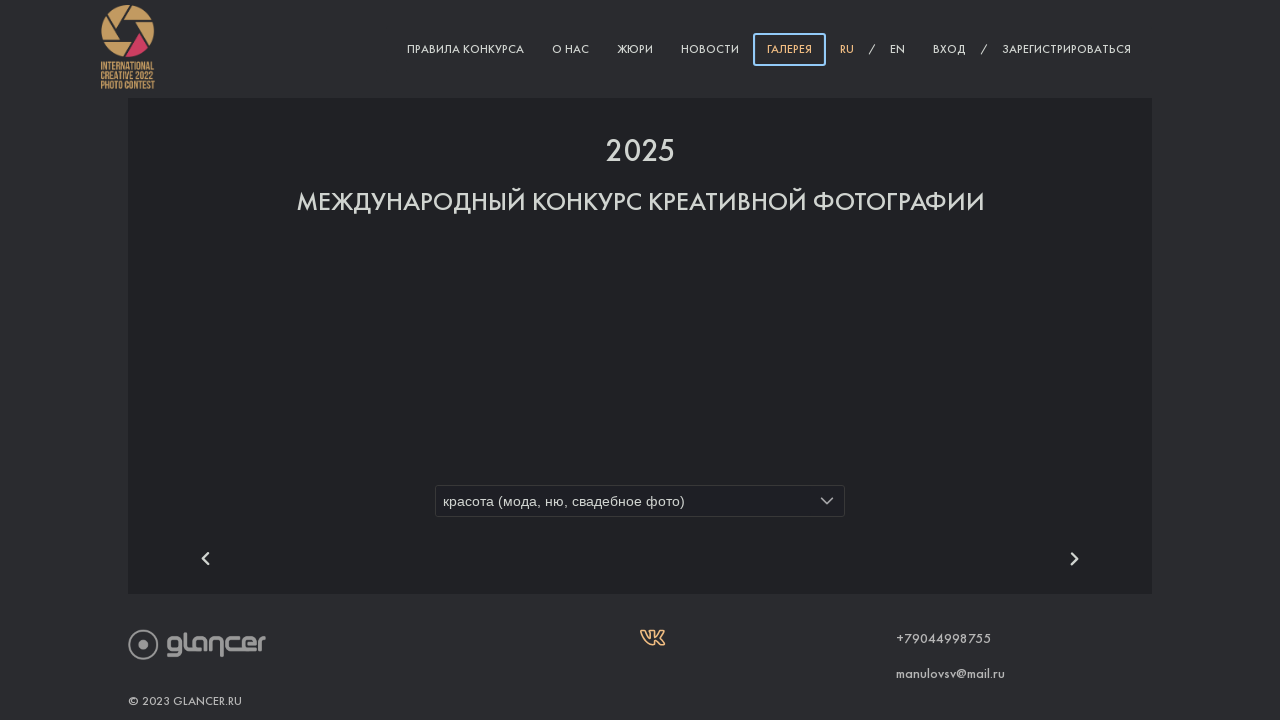

Gallery page content loaded with year 2025 displayed
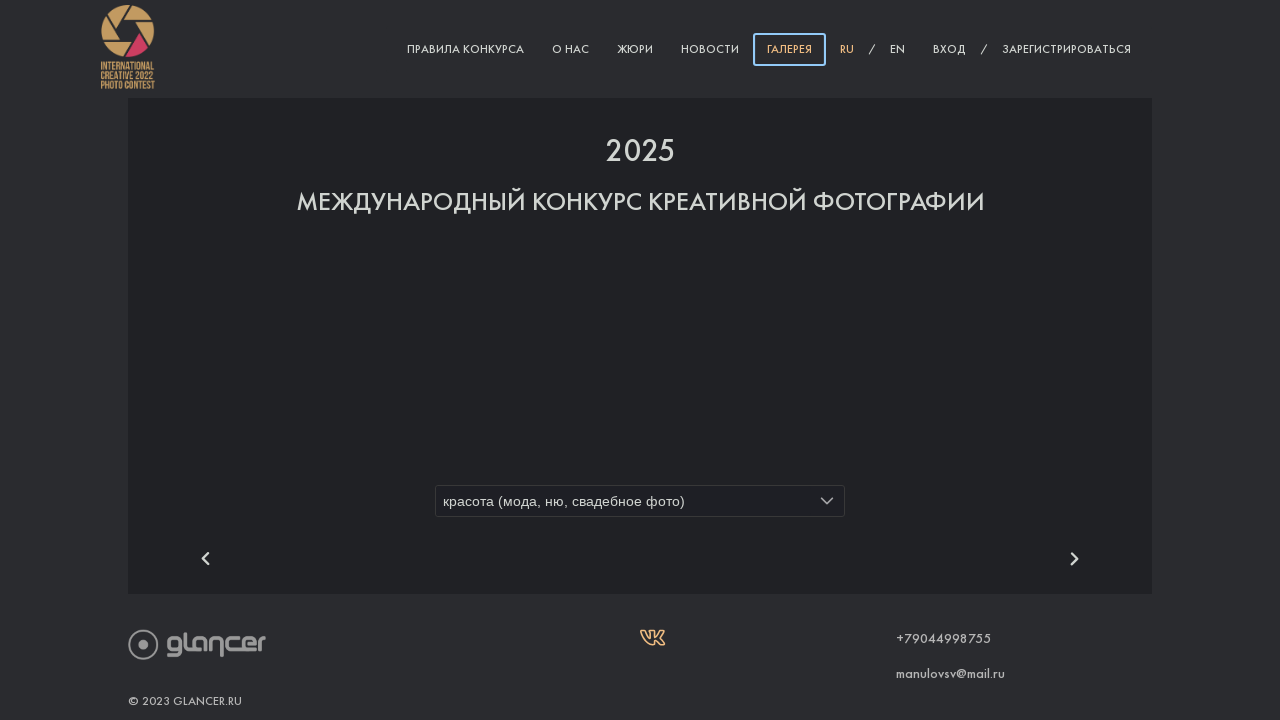

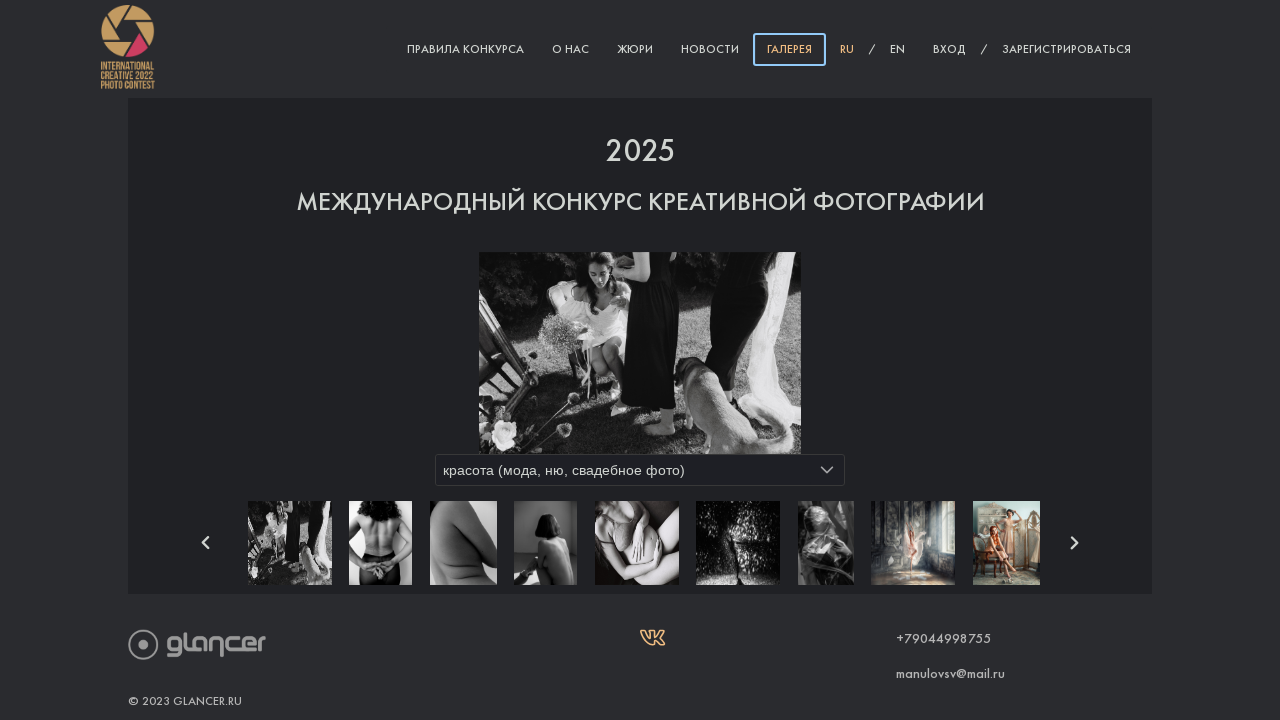